Tests JavaScript prompt alert functionality by clicking a button to trigger a prompt dialog, entering text into the alert, and accepting it.

Starting URL: https://demoqa.com/alerts

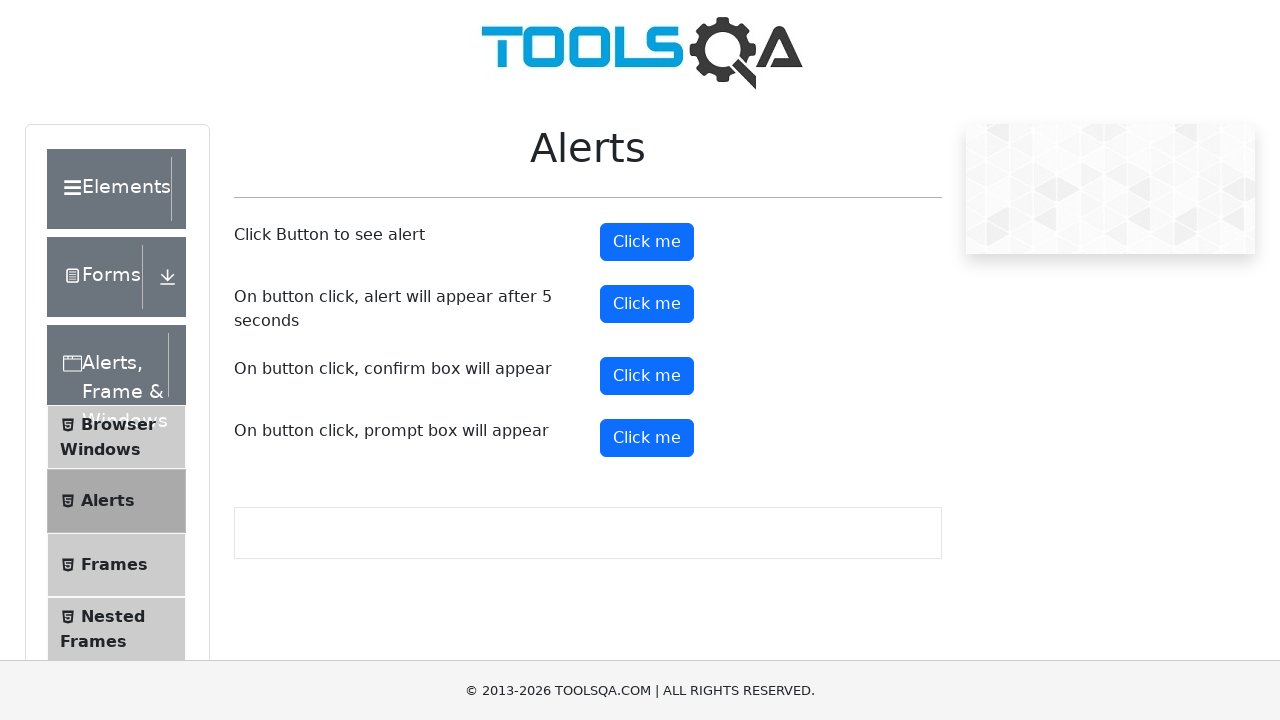

Navigated to https://demoqa.com/alerts
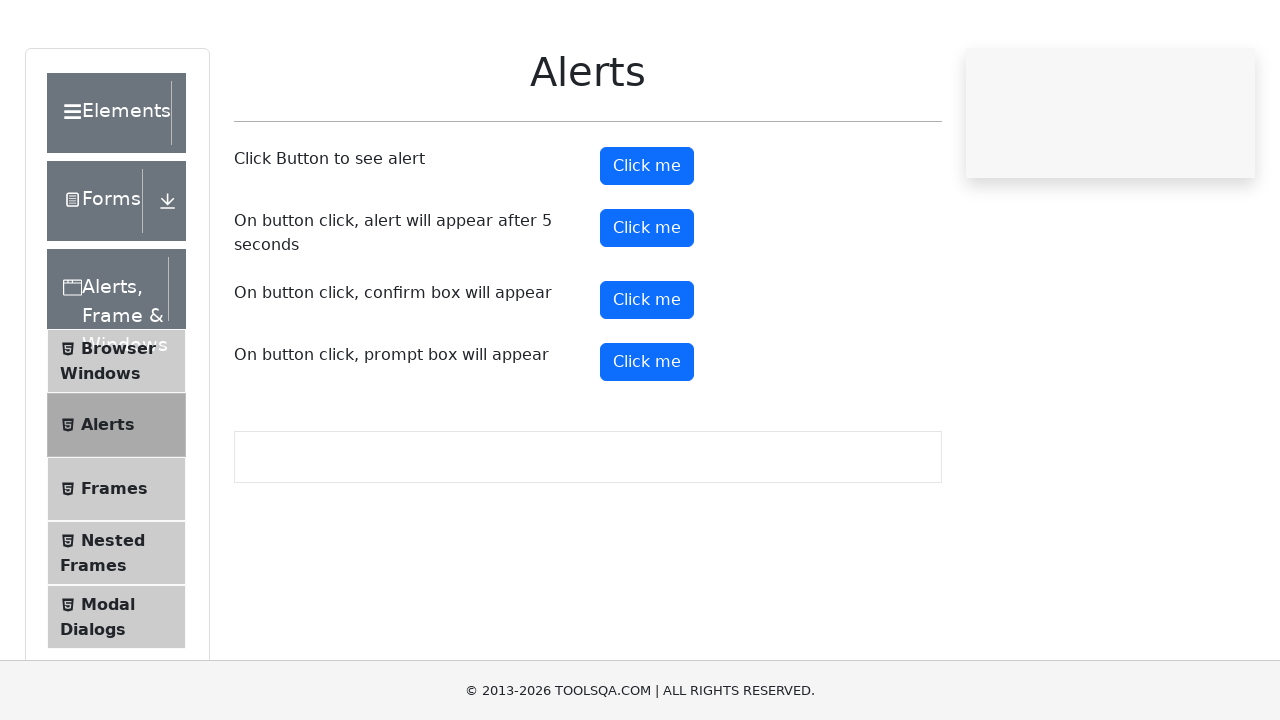

Set up dialog handler to accept prompts with 'TestUser'
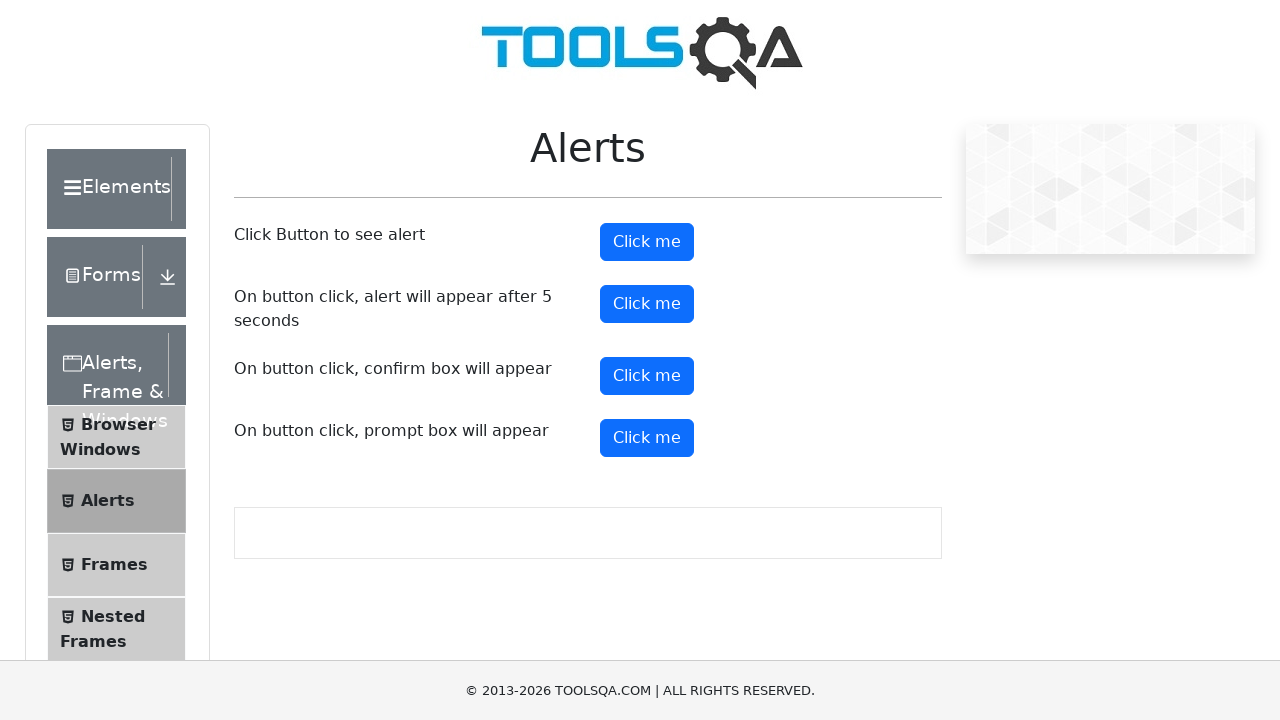

Clicked the prompt button to trigger the alert dialog at (647, 438) on #promtButton
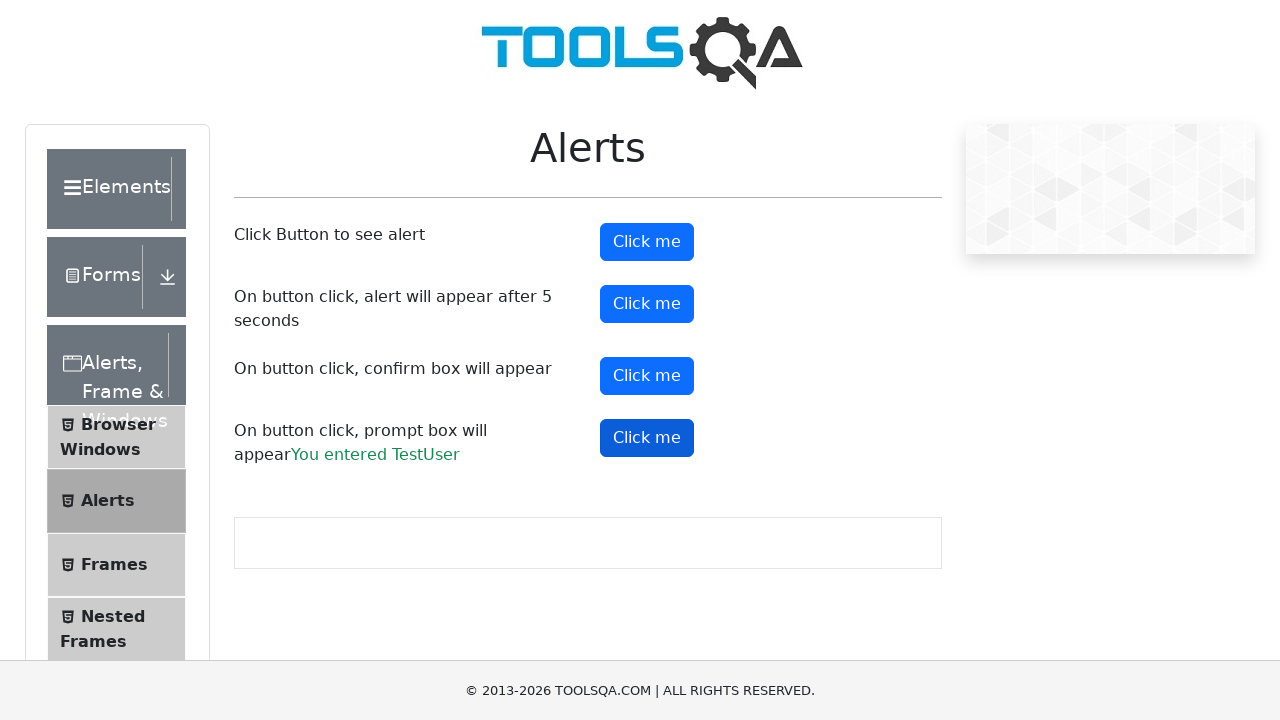

Prompt result text appeared confirming 'TestUser' was entered and accepted
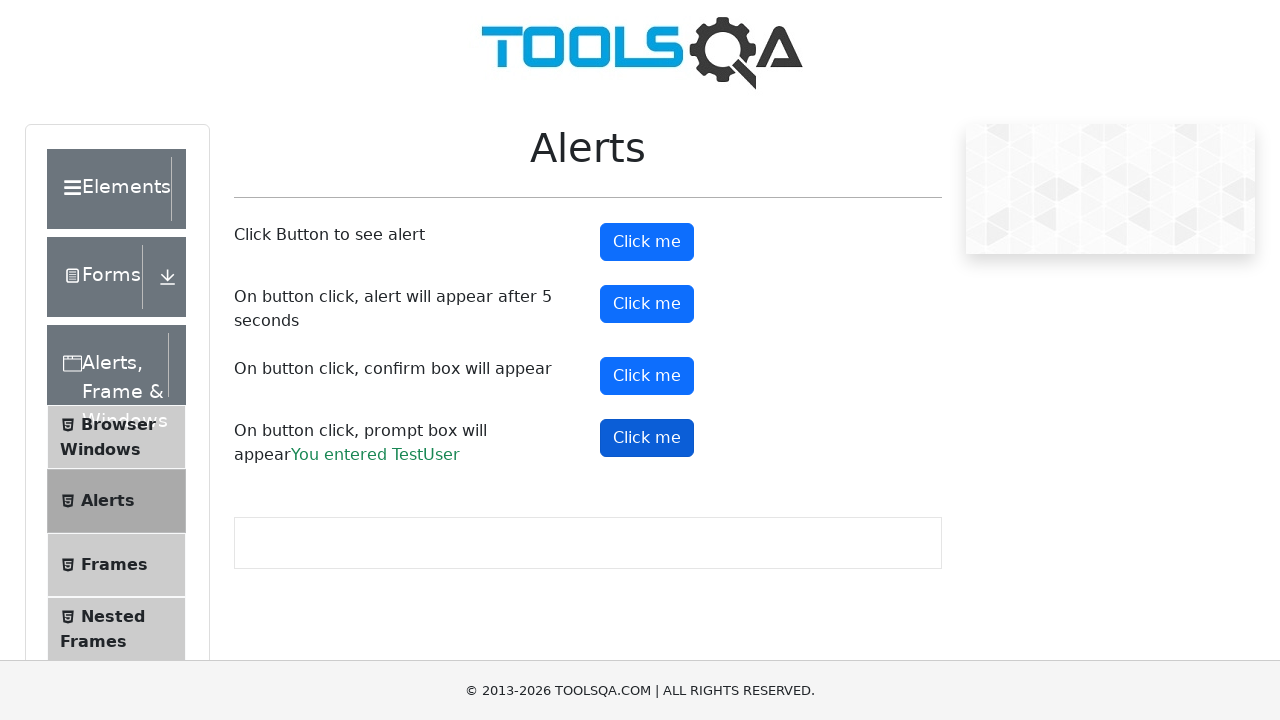

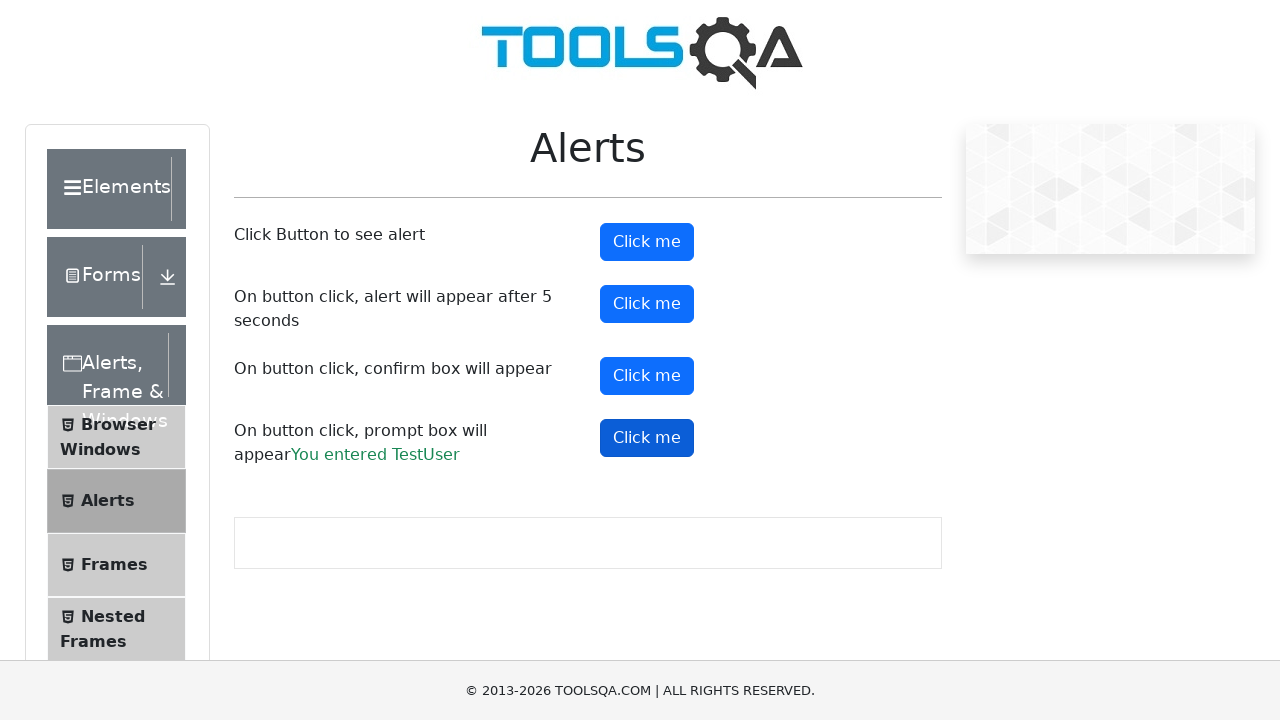